Navigates to the Calley call-from-browser page and captures a screenshot

Starting URL: https://www.getcalley.com/calley-call-from-browser/

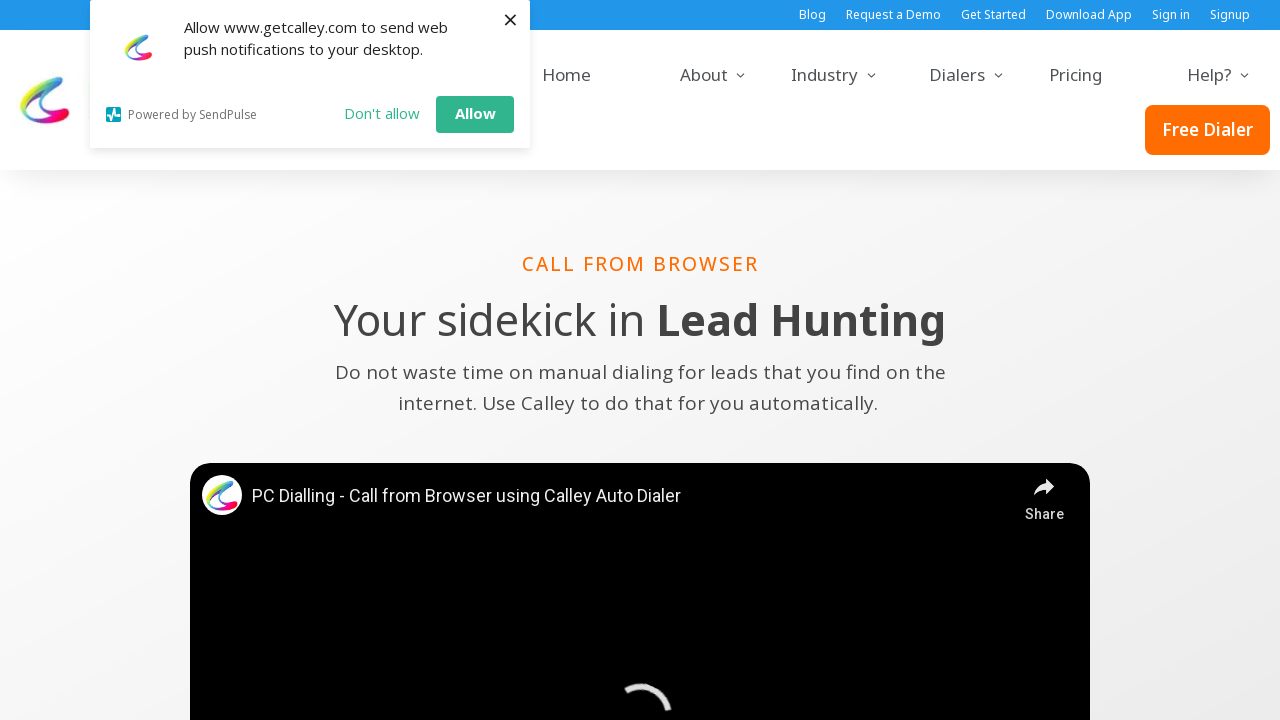

Waited for page to reach networkidle load state
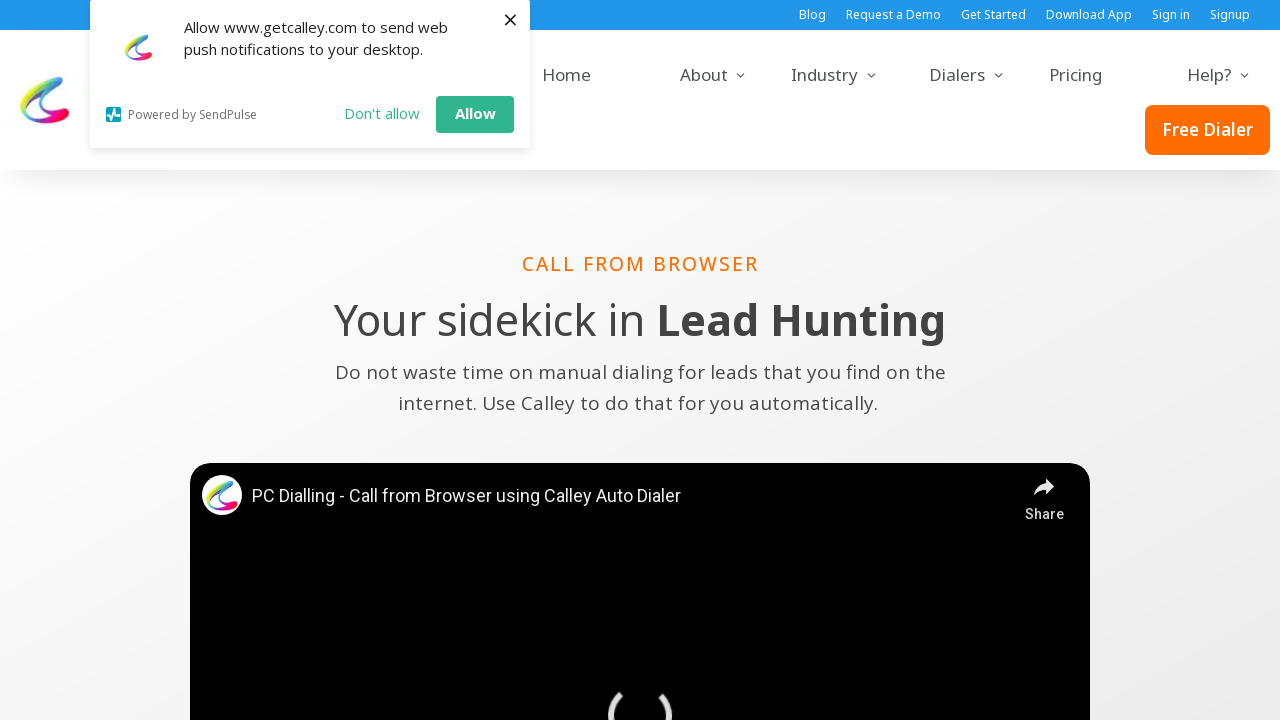

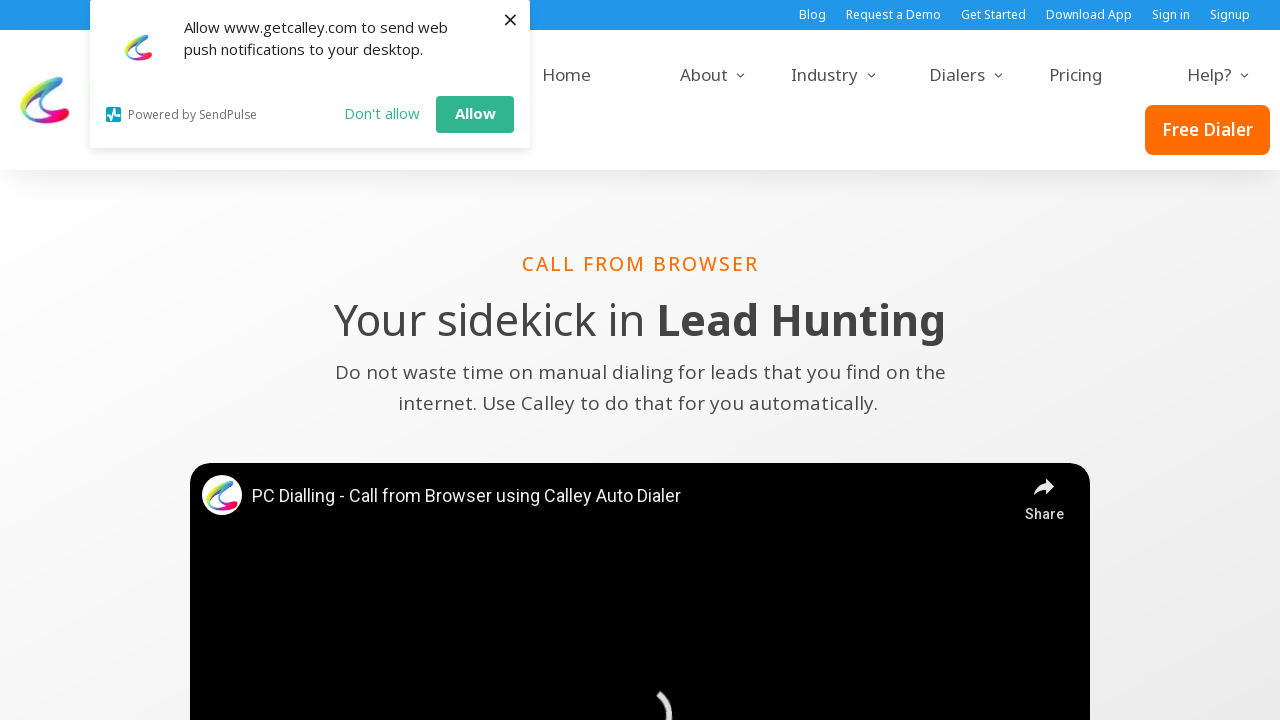